Navigates to the Playwright documentation website, clicks the "Get started" link, and verifies the URL redirects to the intro page

Starting URL: https://playwright.dev/

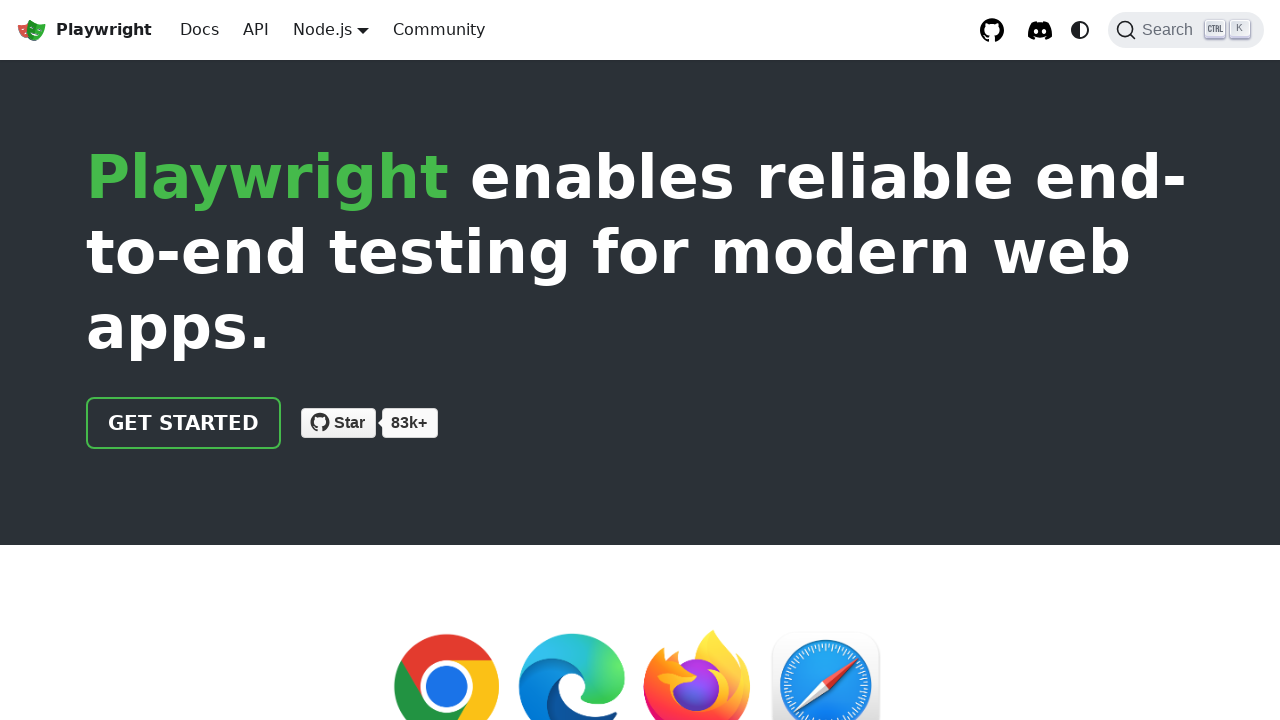

Navigated to Playwright documentation homepage
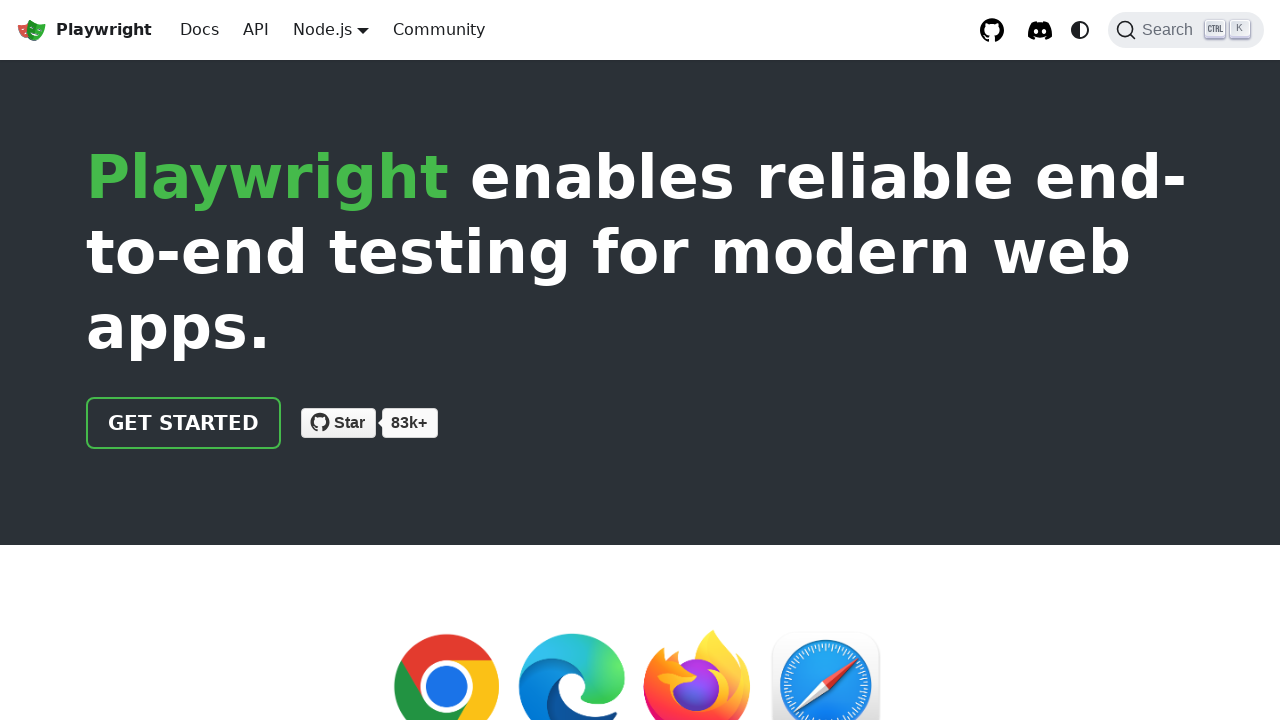

Clicked the 'Get started' link at (184, 423) on internal:role=link[name="Get started"i]
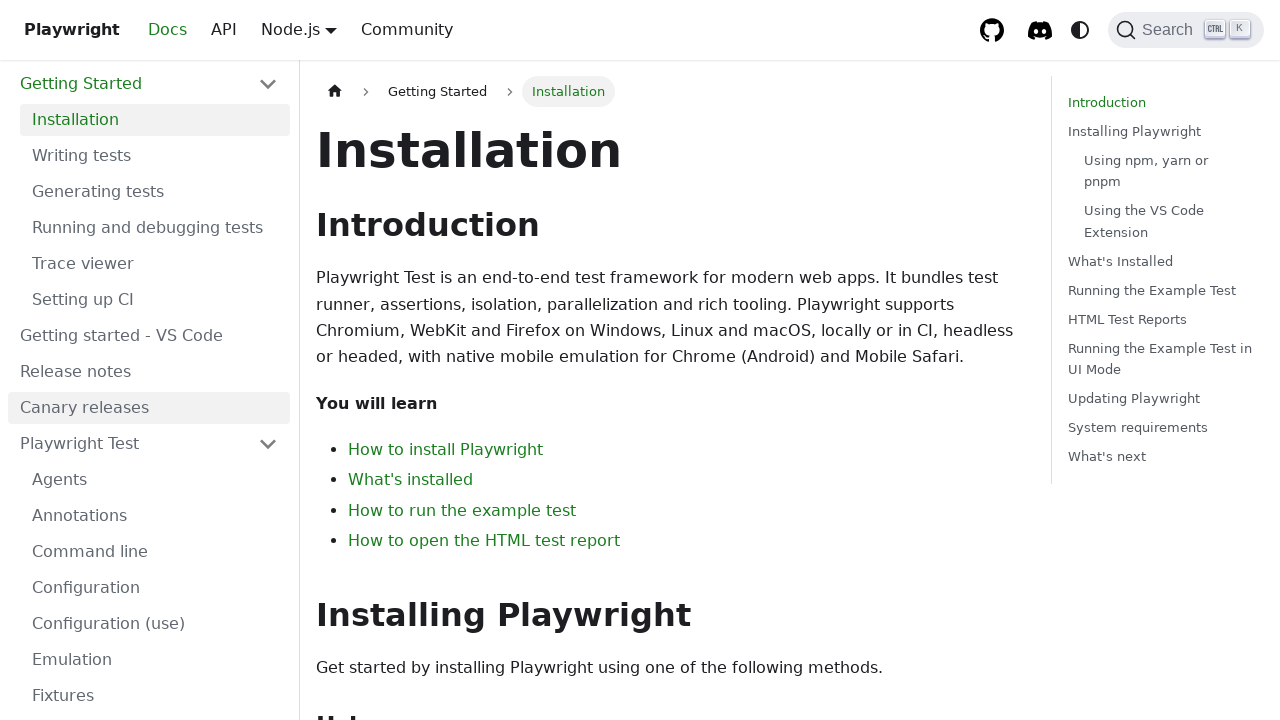

Verified URL redirected to intro page
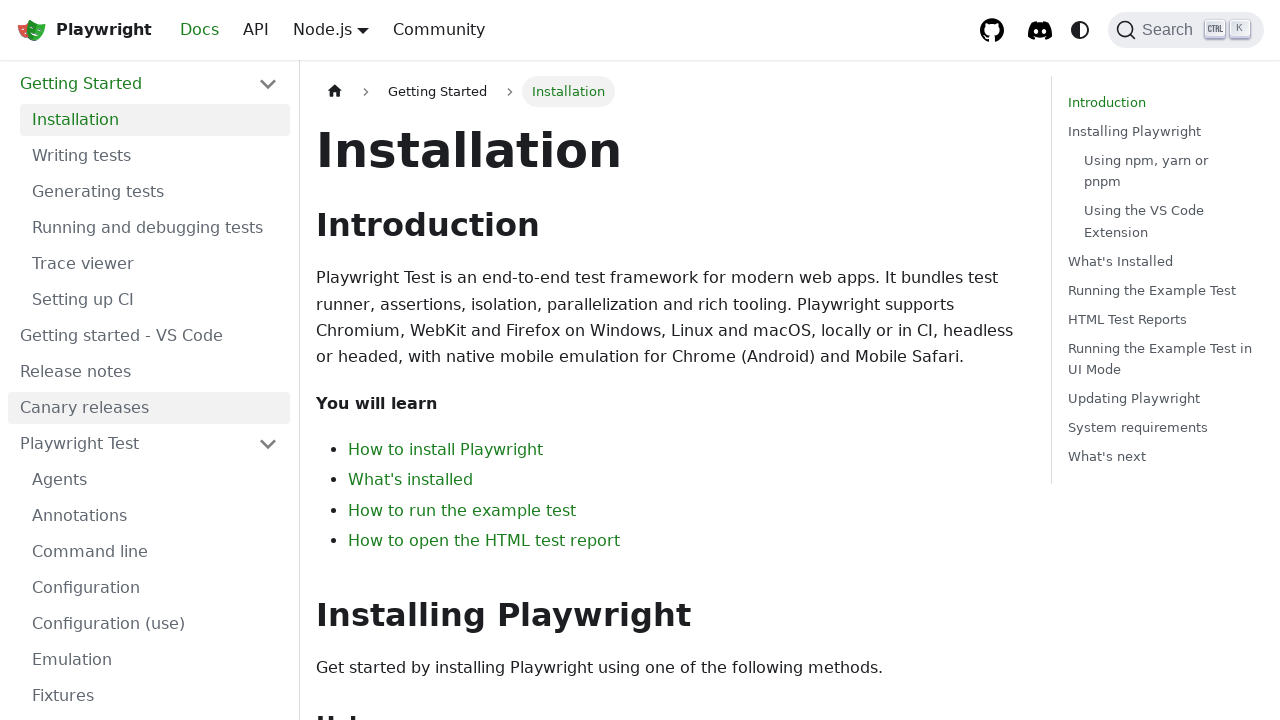

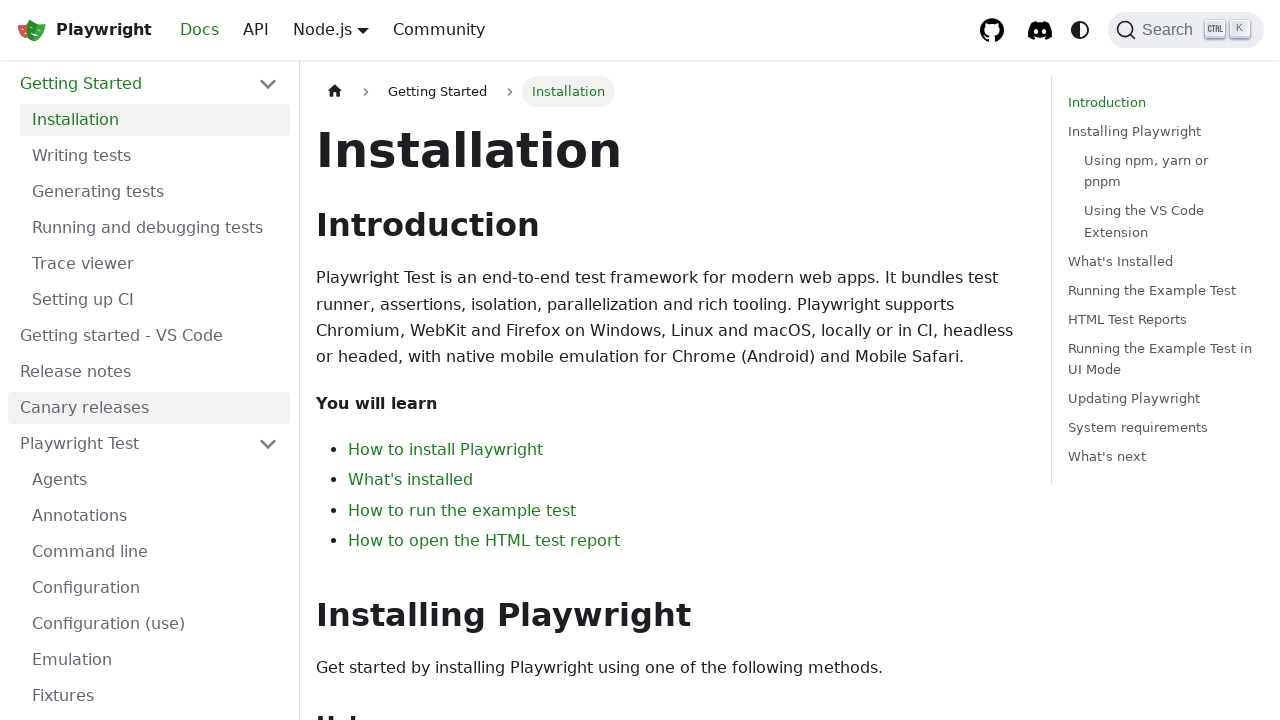